Tests dropdown selection functionality on a registration form by selecting an option from the Skills dropdown menu

Starting URL: http://demo.automationtesting.in/Register.html

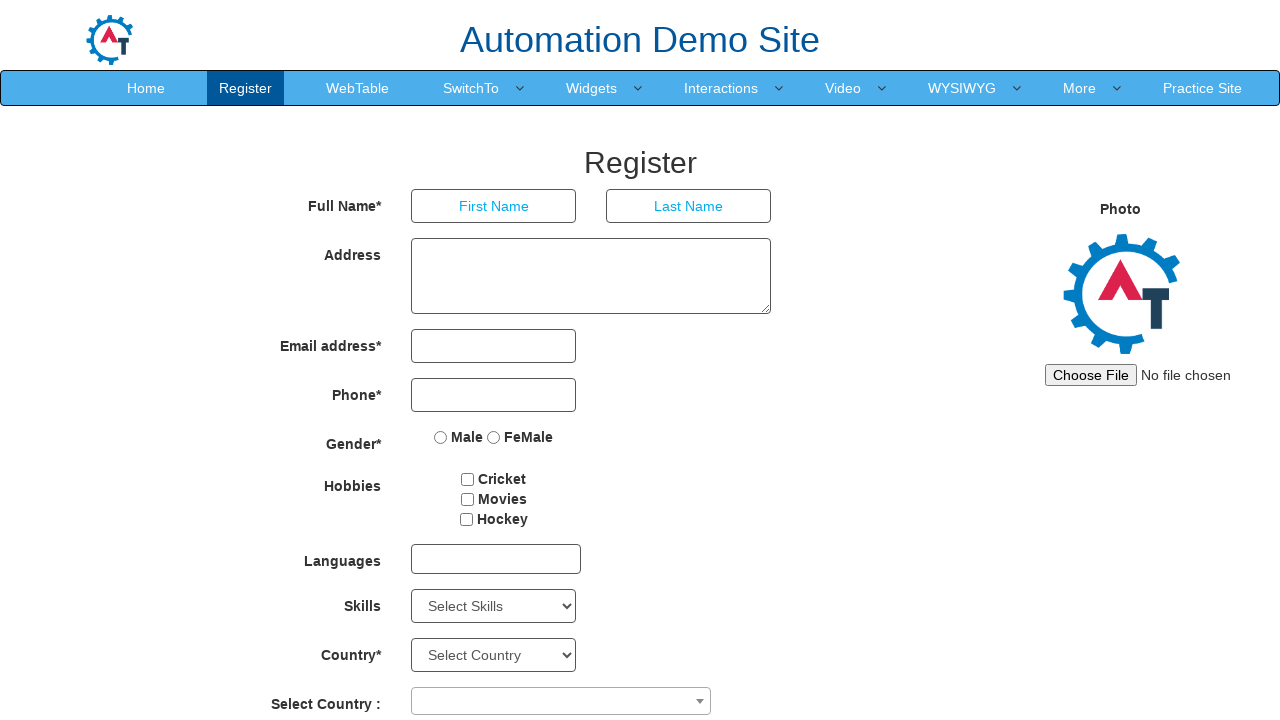

Navigated to registration form at http://demo.automationtesting.in/Register.html
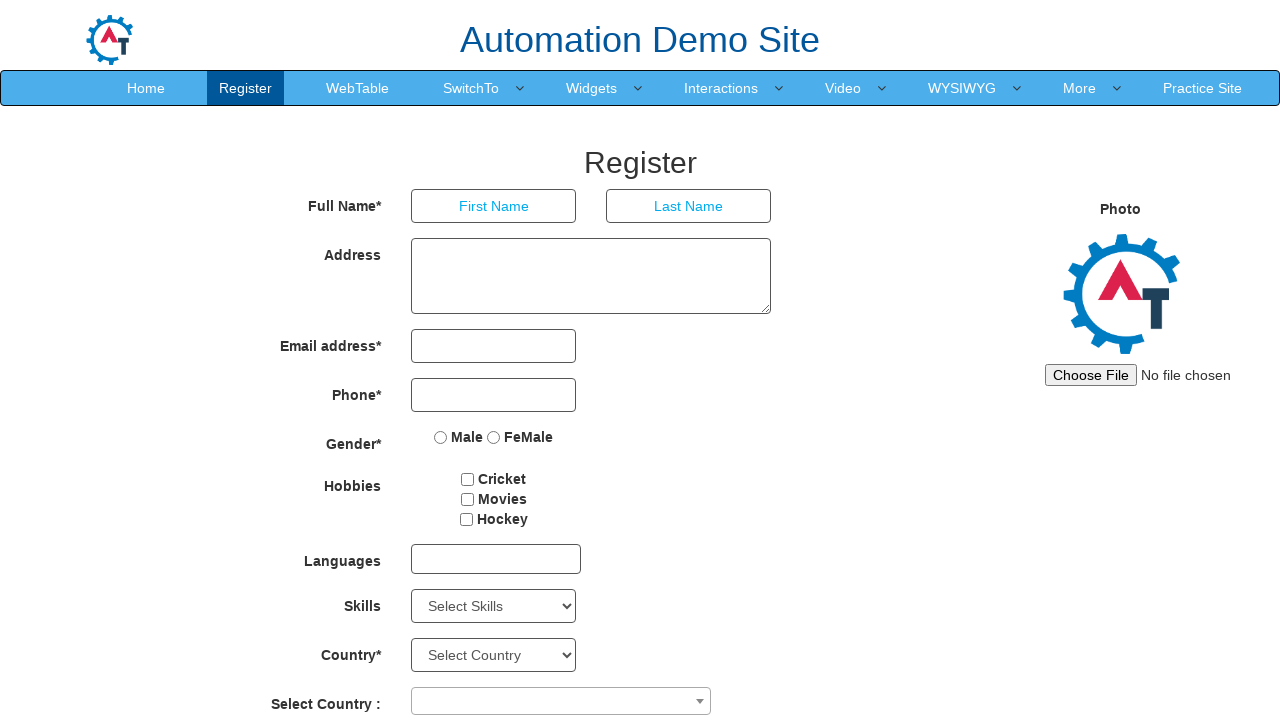

Selected 'Certifications' option from Skills dropdown on #Skills
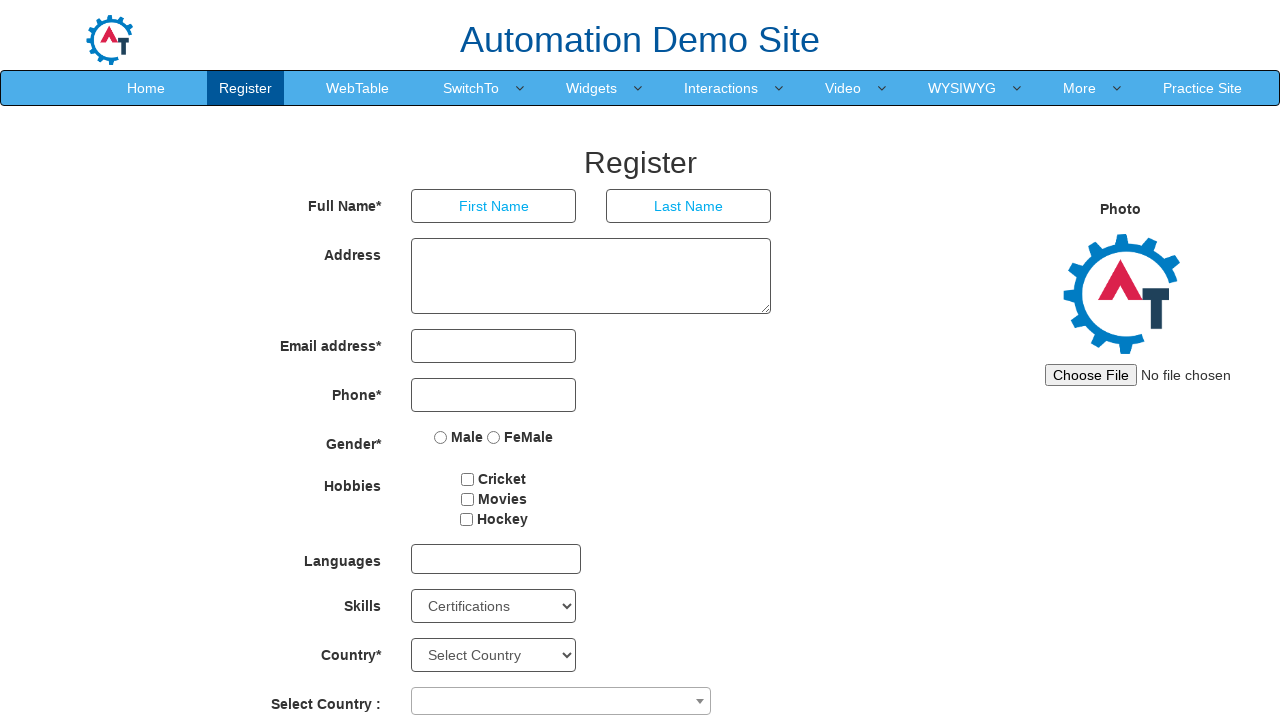

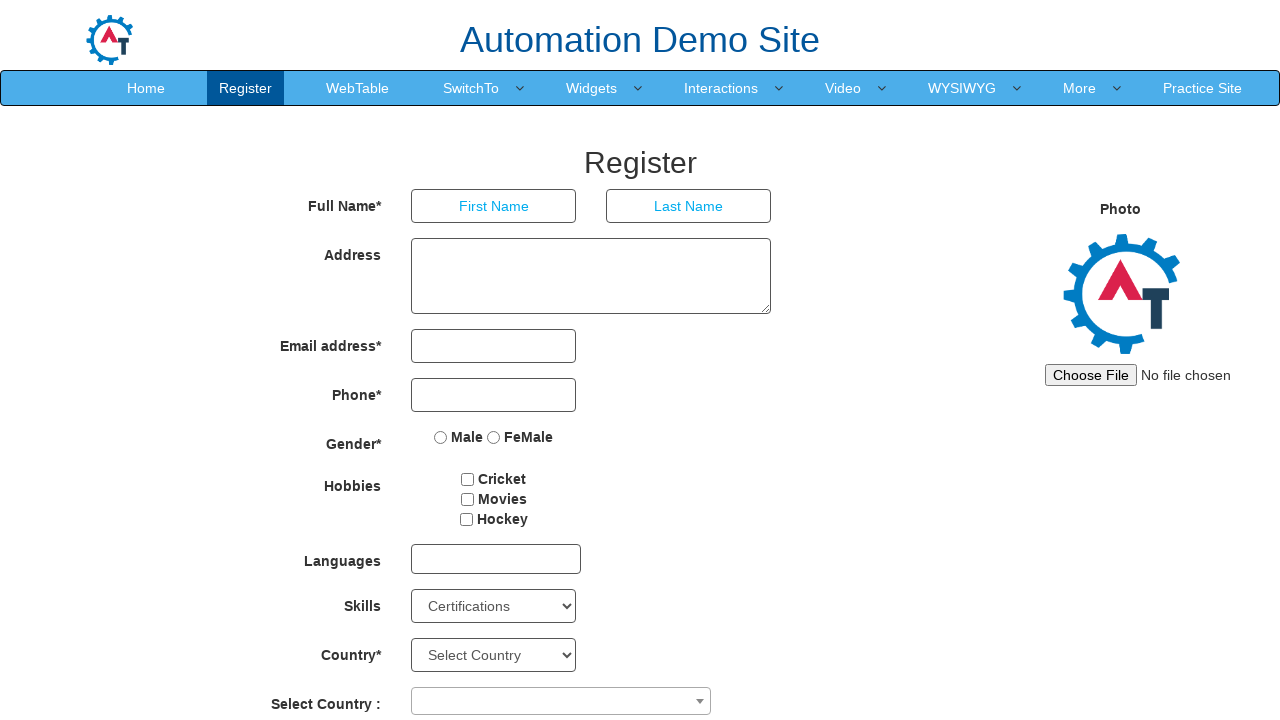